Tests drag and drop by dragging the source element by a specific pixel offset within an iframe

Starting URL: https://jqueryui.com/droppable/

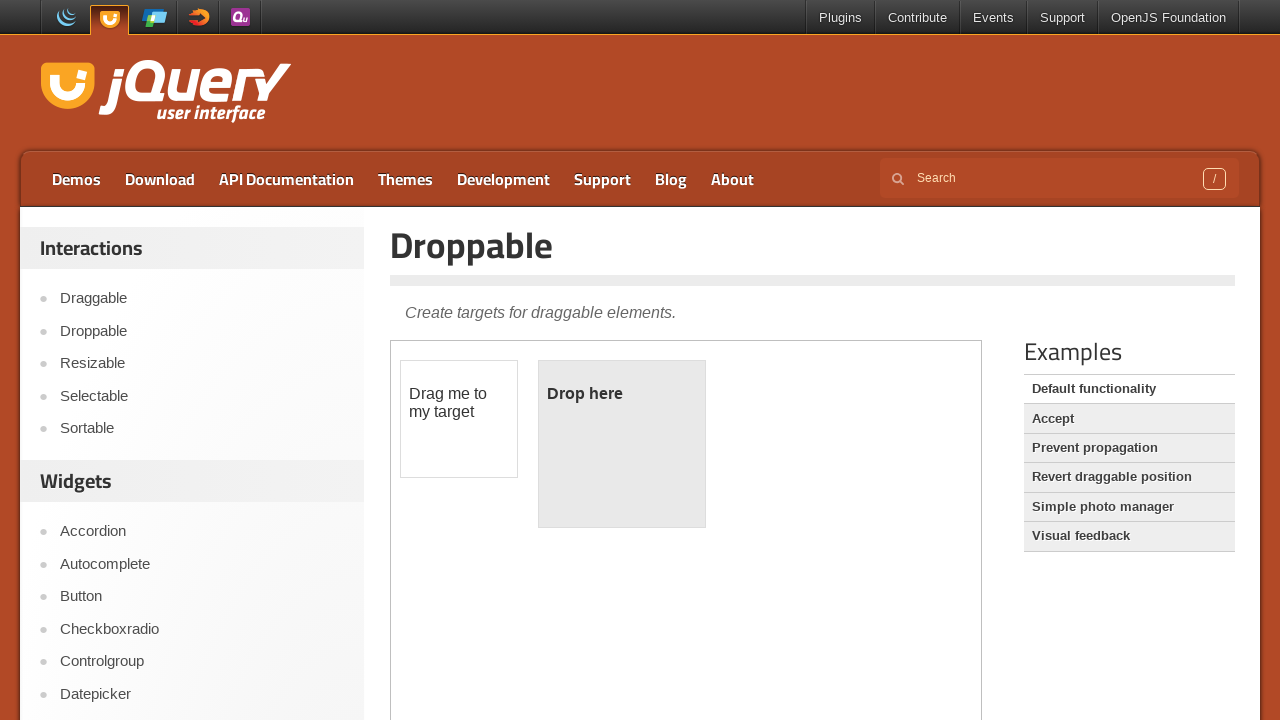

Located iframe containing drag and drop elements
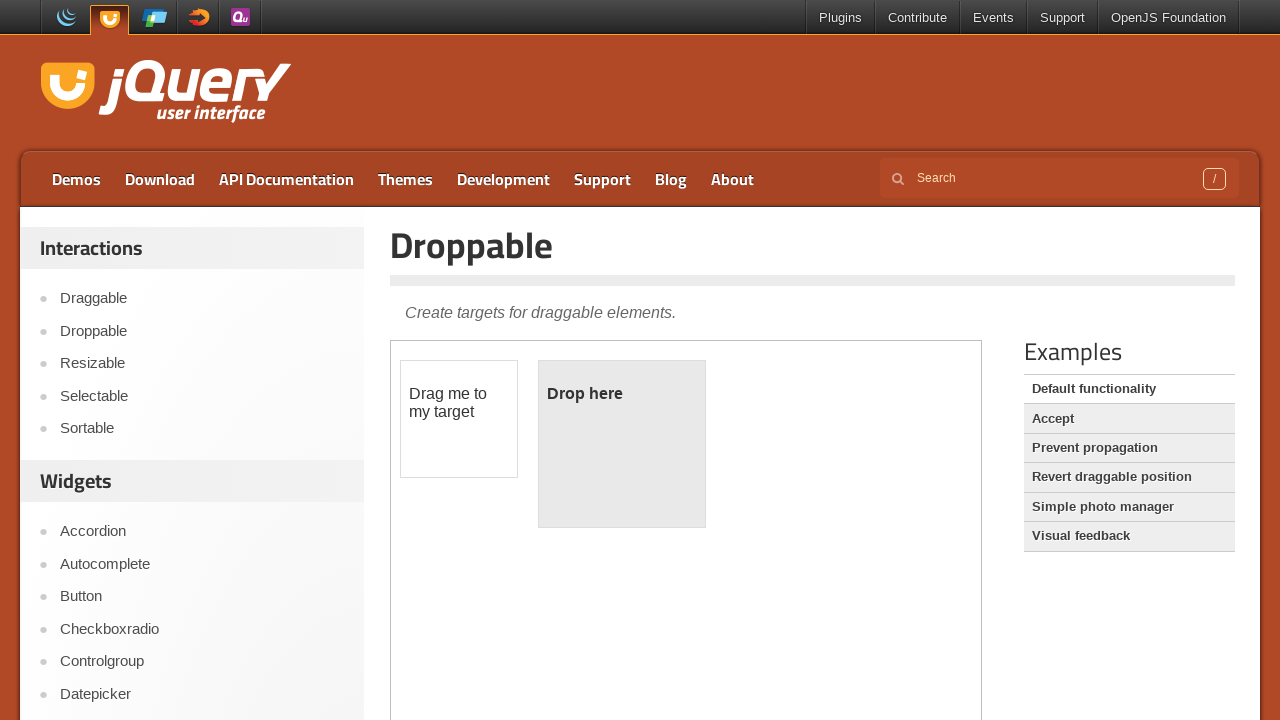

Located draggable source element
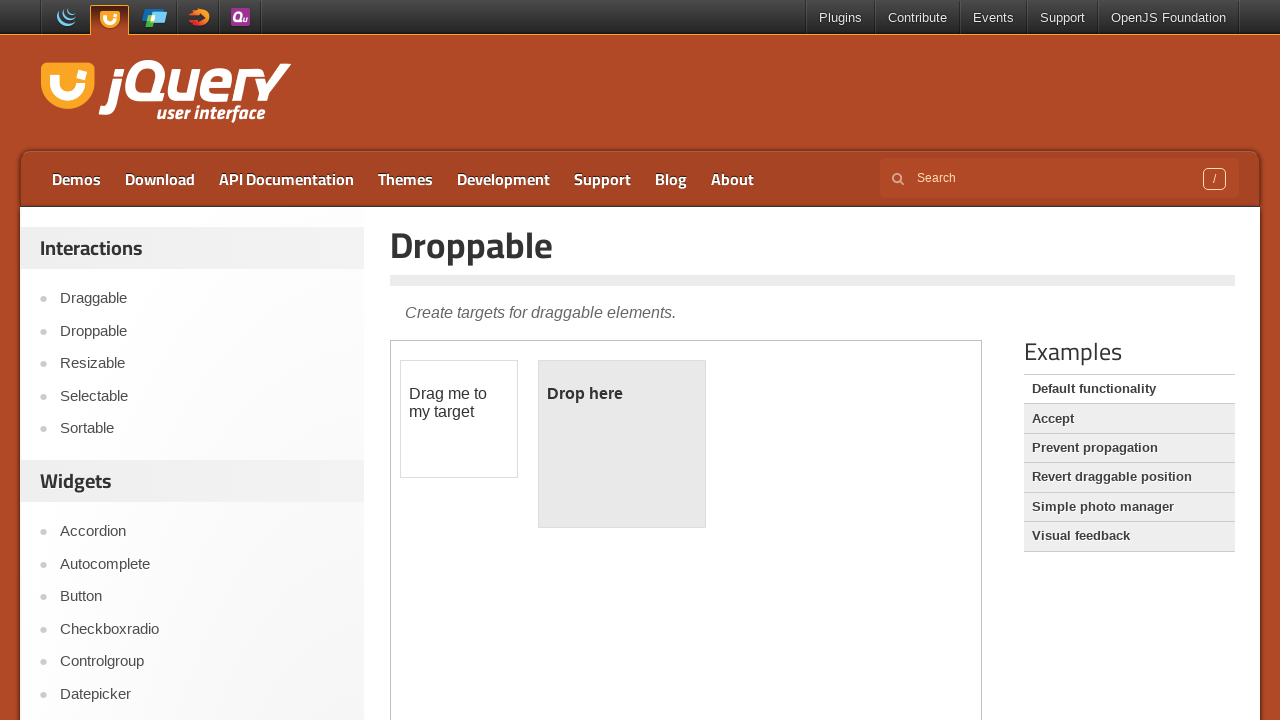

Retrieved bounding box of source element
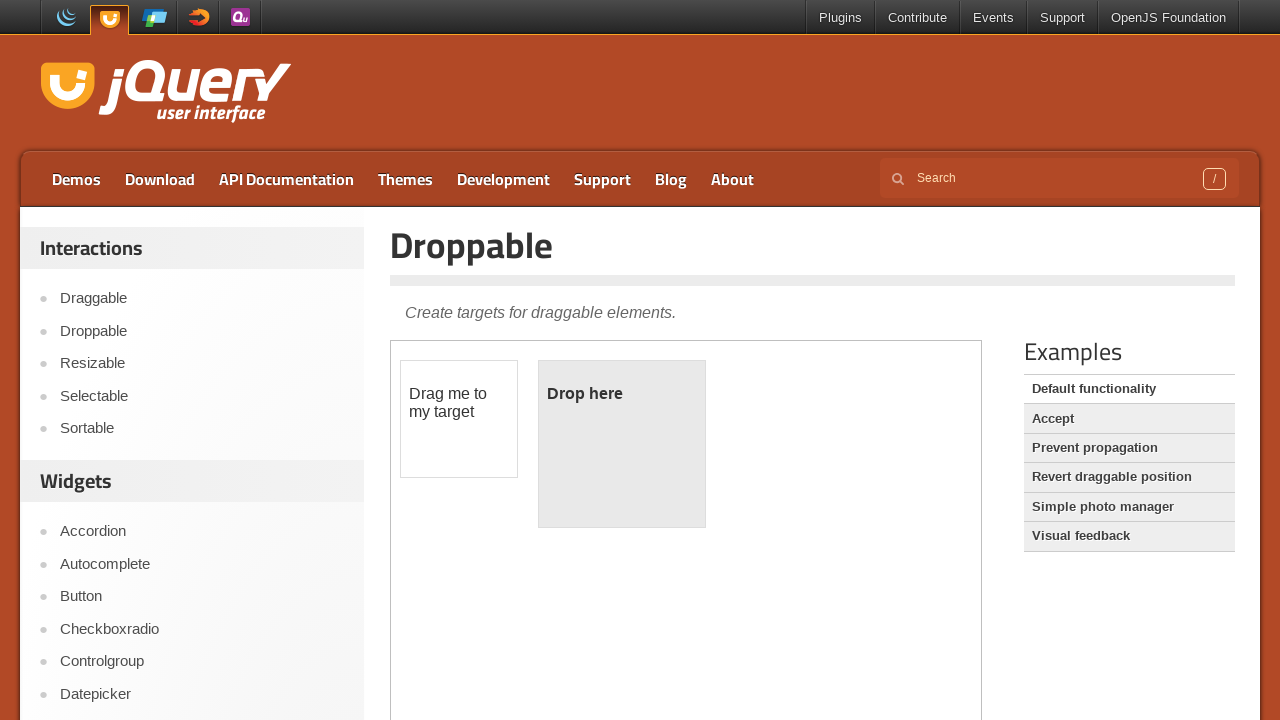

Moved mouse to center of draggable element at (459, 419)
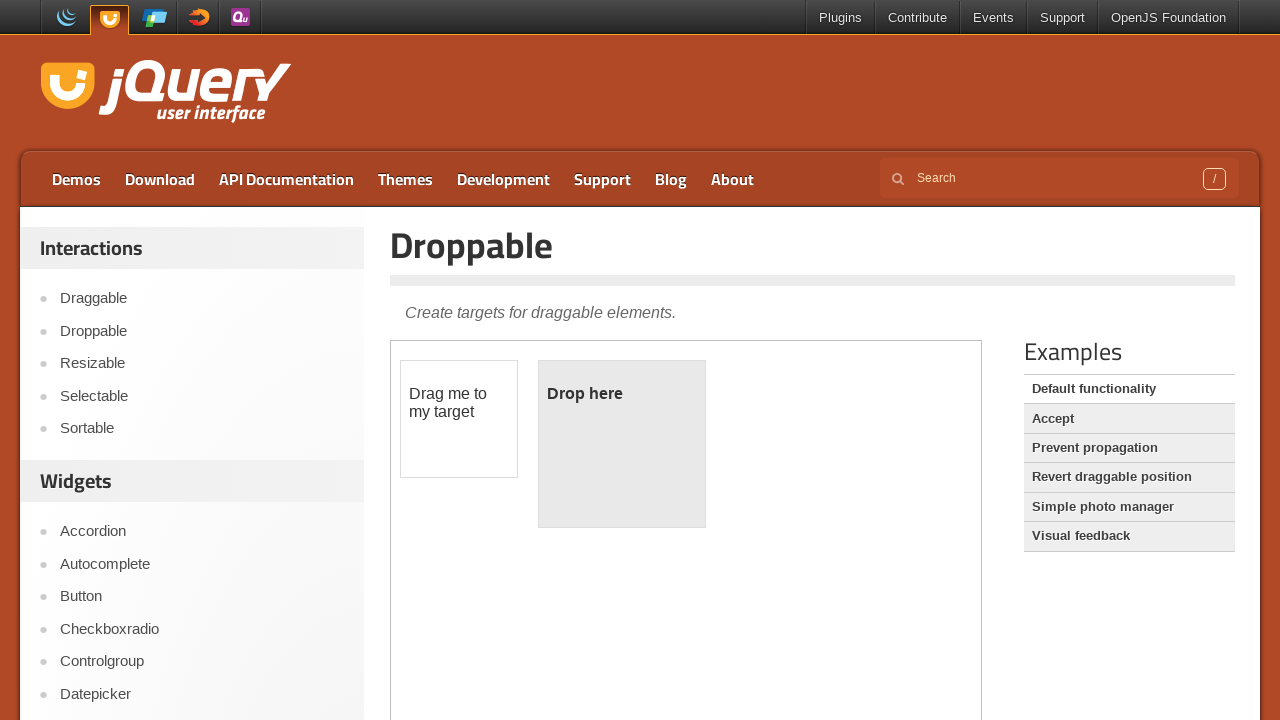

Pressed mouse button down to start drag at (459, 419)
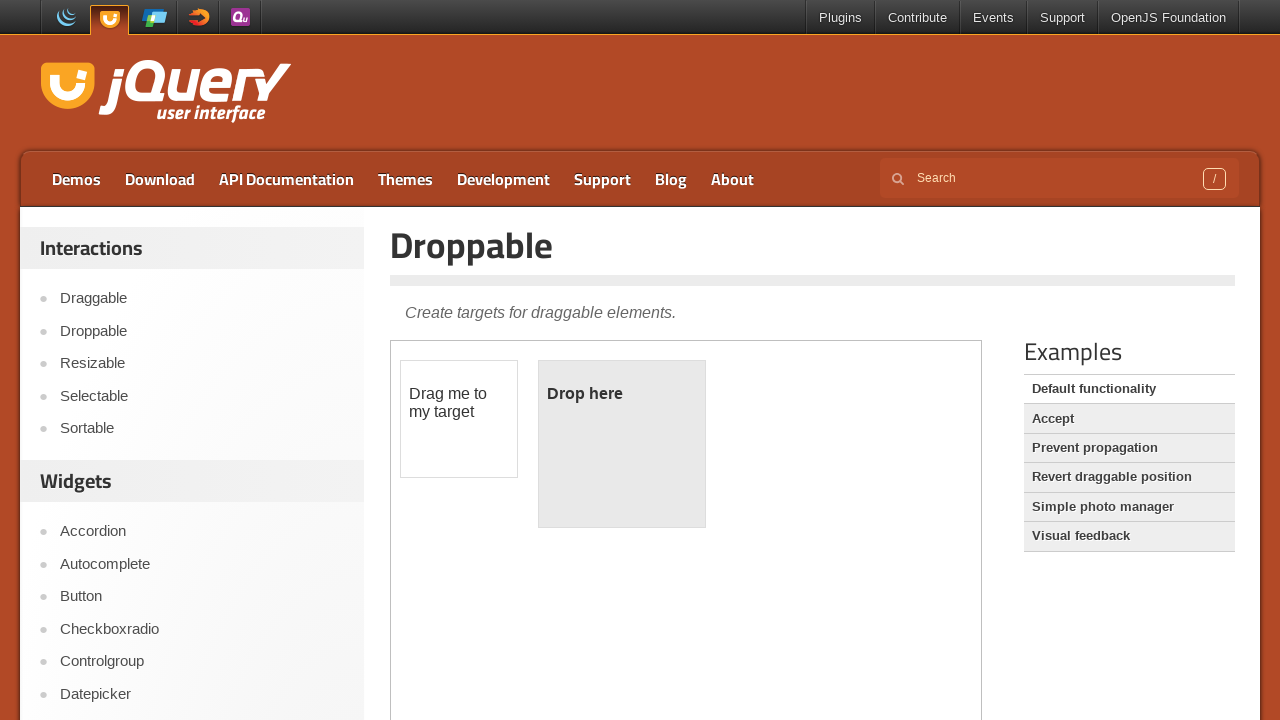

Dragged element by offset (160, 30) pixels at (619, 449)
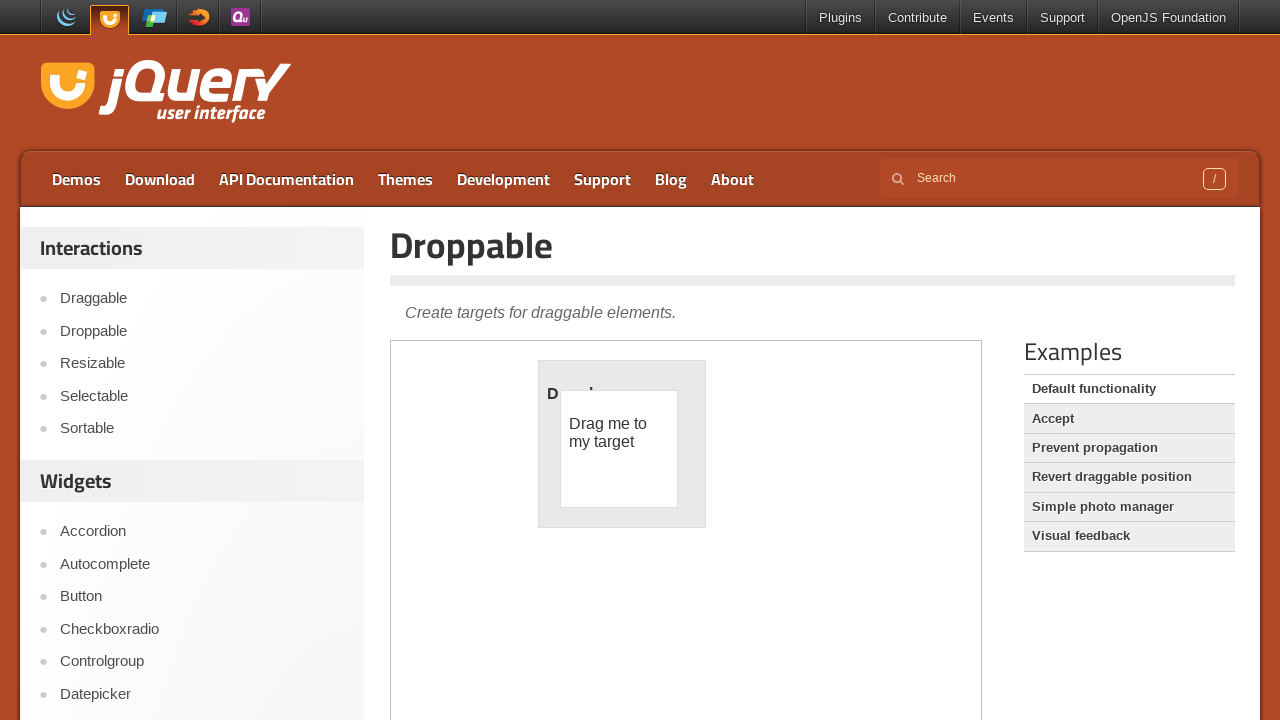

Released mouse button to complete drag and drop at (619, 449)
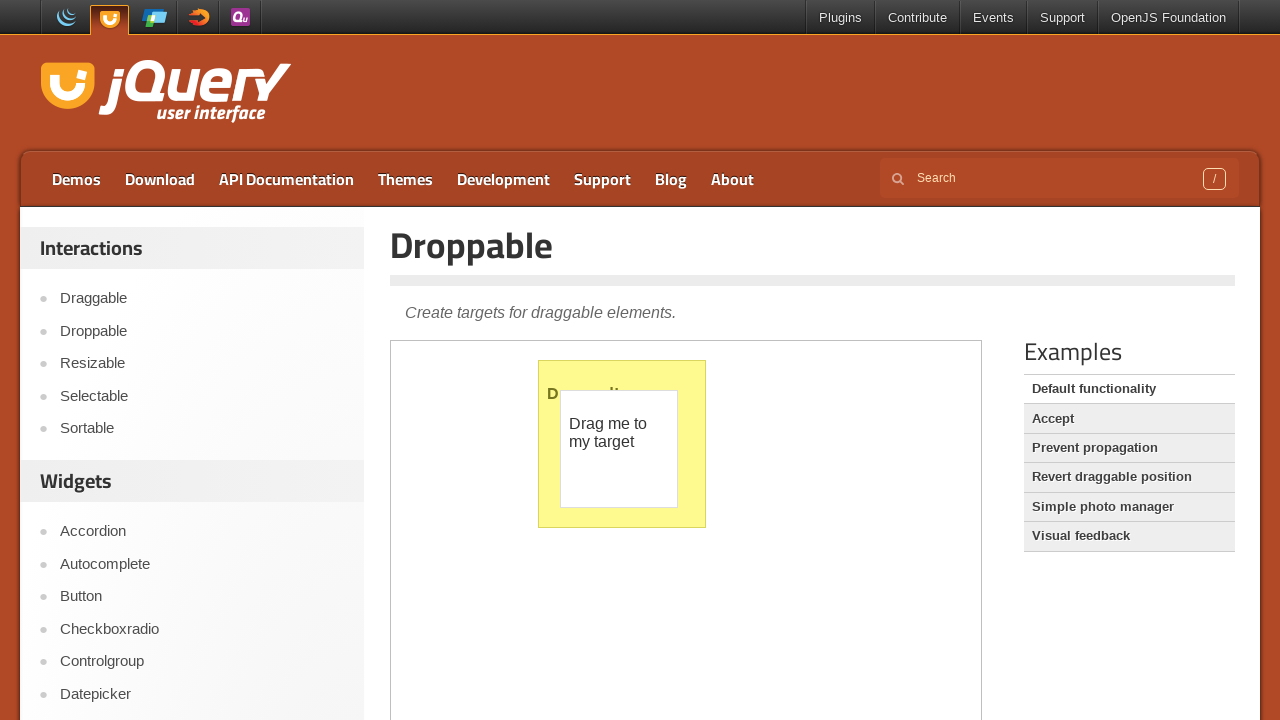

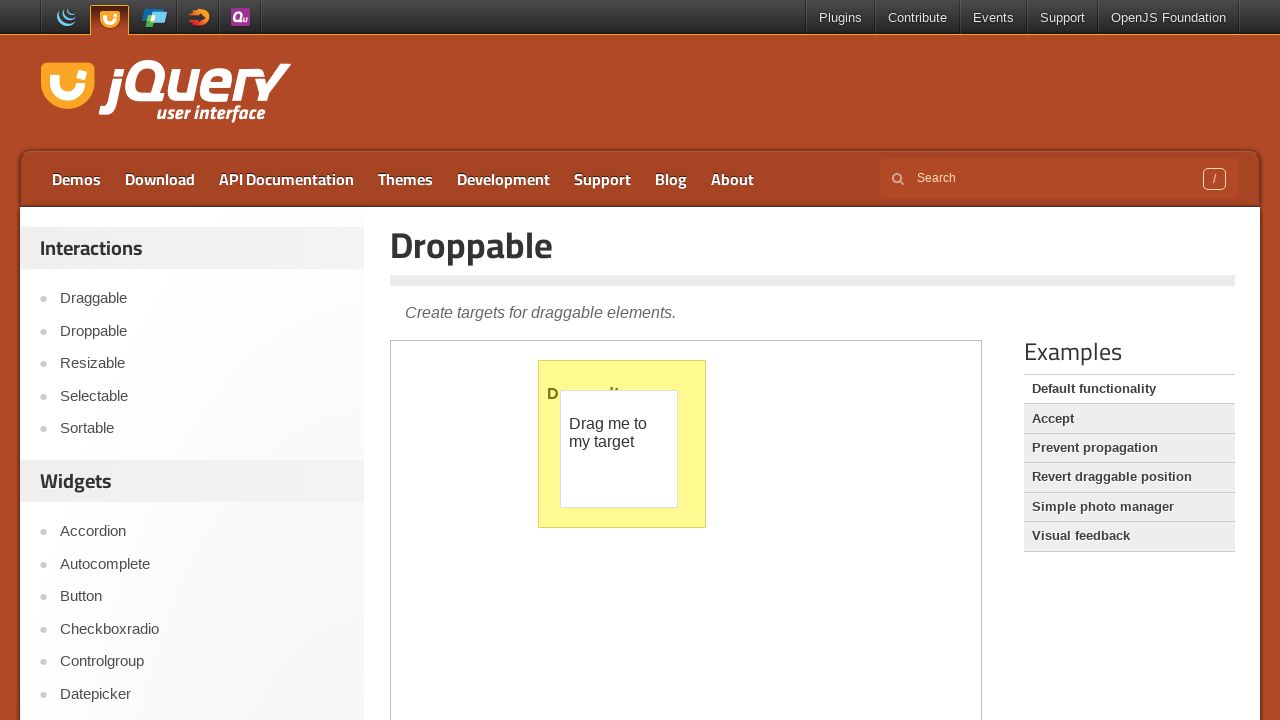